Tests date picker functionality by clicking the date input field and selecting the 15th day of the current month

Starting URL: https://demoqa.com/date-picker

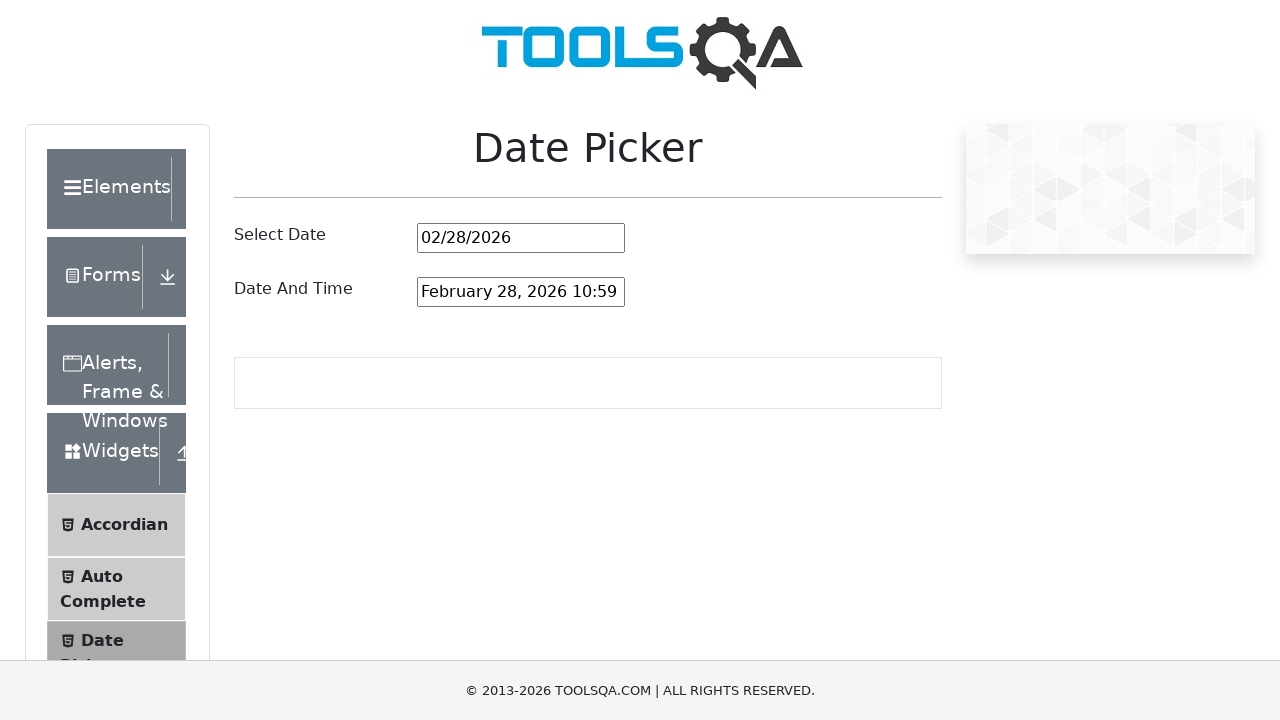

Clicked the date input field to open the date picker at (521, 238) on #datePickerMonthYearInput
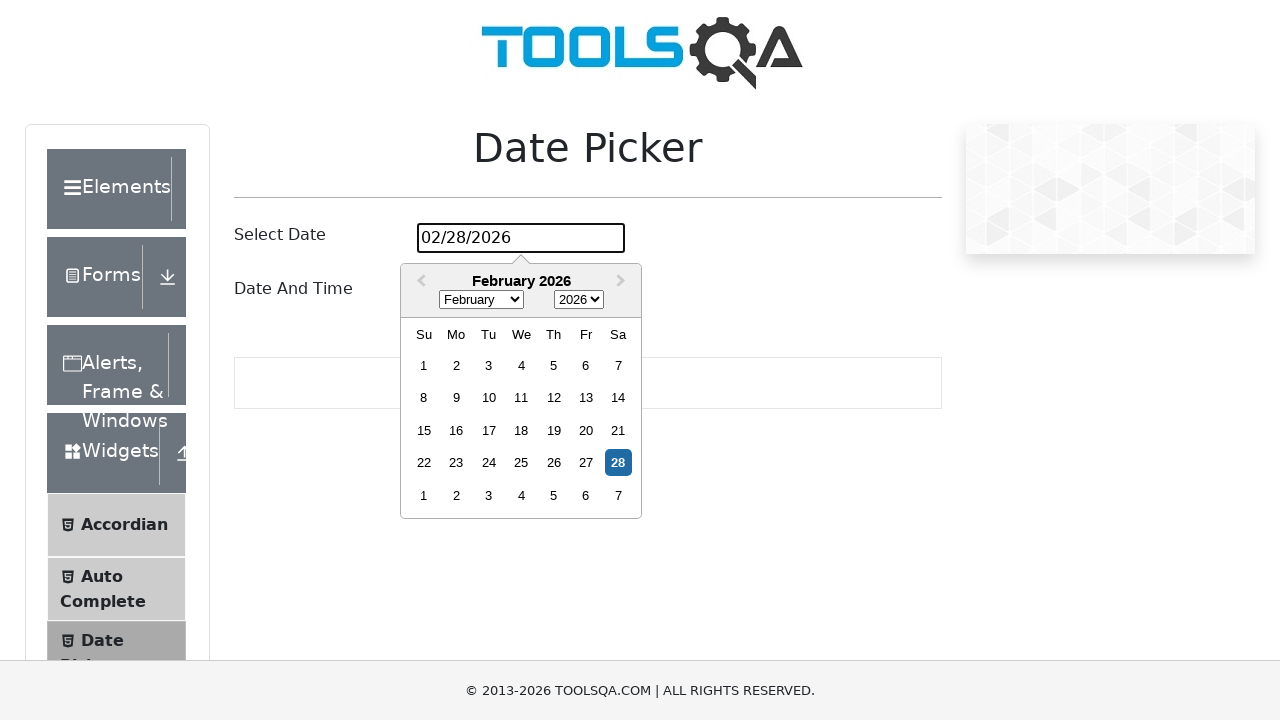

Clicked the 15th day in the date picker at (424, 430) on xpath=//div[@class='react-datepicker__month']//div[text()='15']
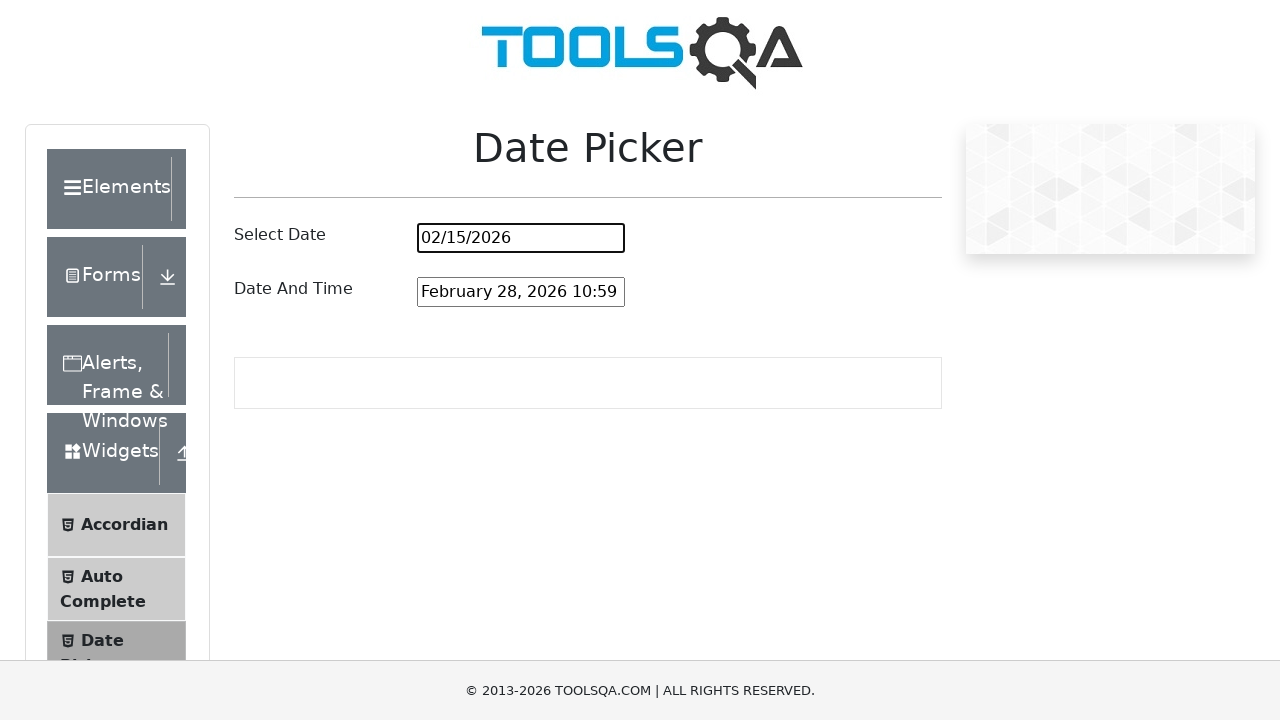

Verified the date input field is present after selection
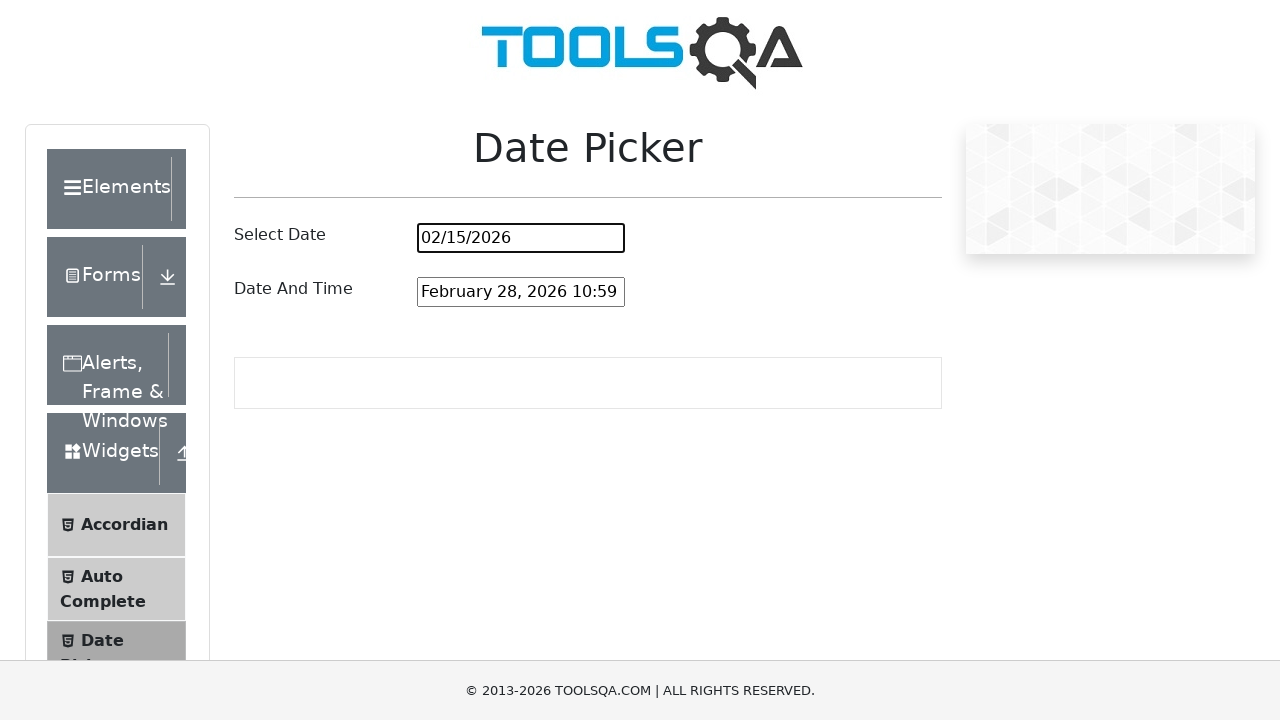

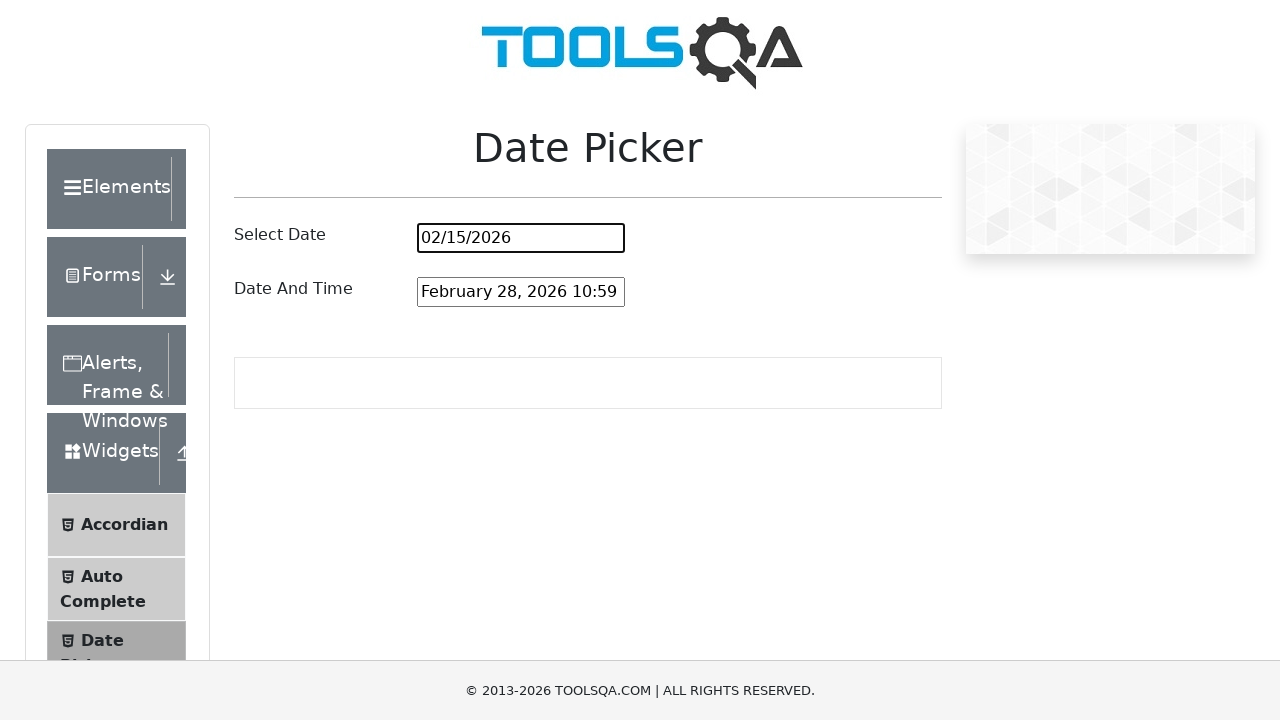